Tests a slow calculator by performing 2+3 calculation and verifying the result is 5

Starting URL: https://bonigarcia.dev/selenium-webdriver-java/slow-calculator.html

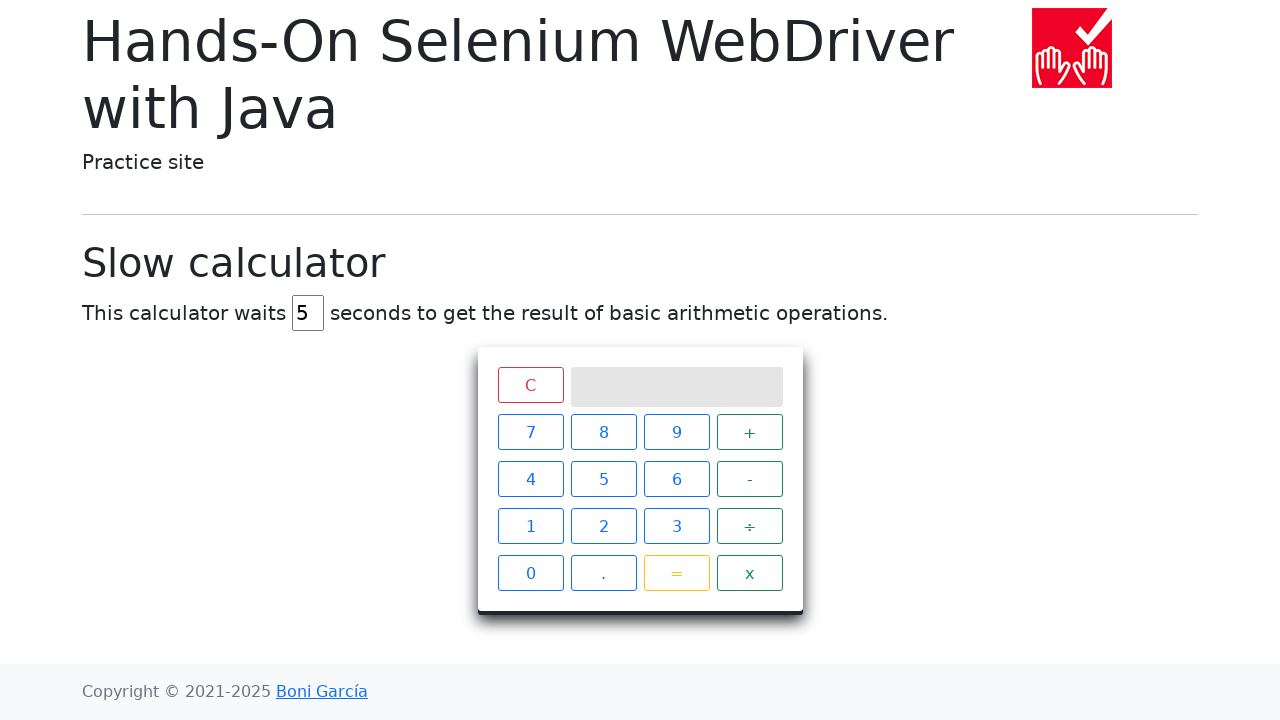

Clicked '2' button on calculator at (604, 526) on xpath=//span[text()='2']
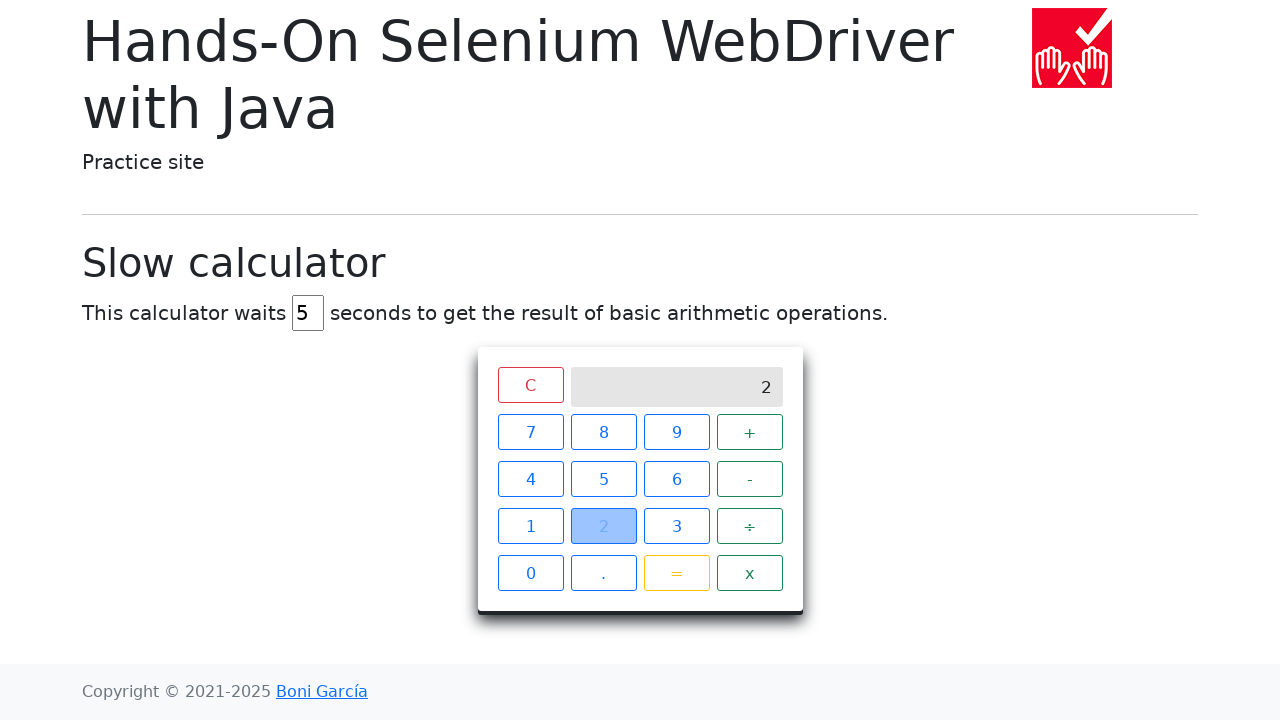

Clicked '+' button on calculator at (750, 432) on xpath=//span[text()='+']
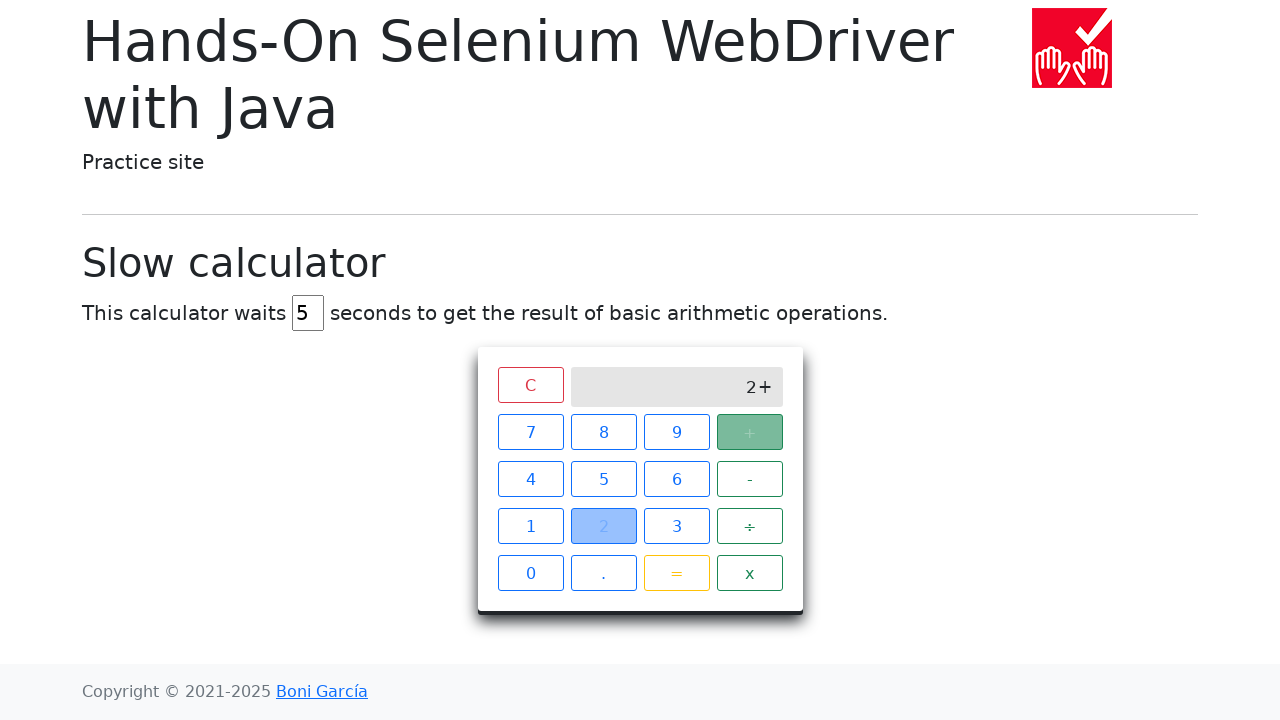

Clicked '3' button on calculator at (676, 526) on xpath=//span[text()='3']
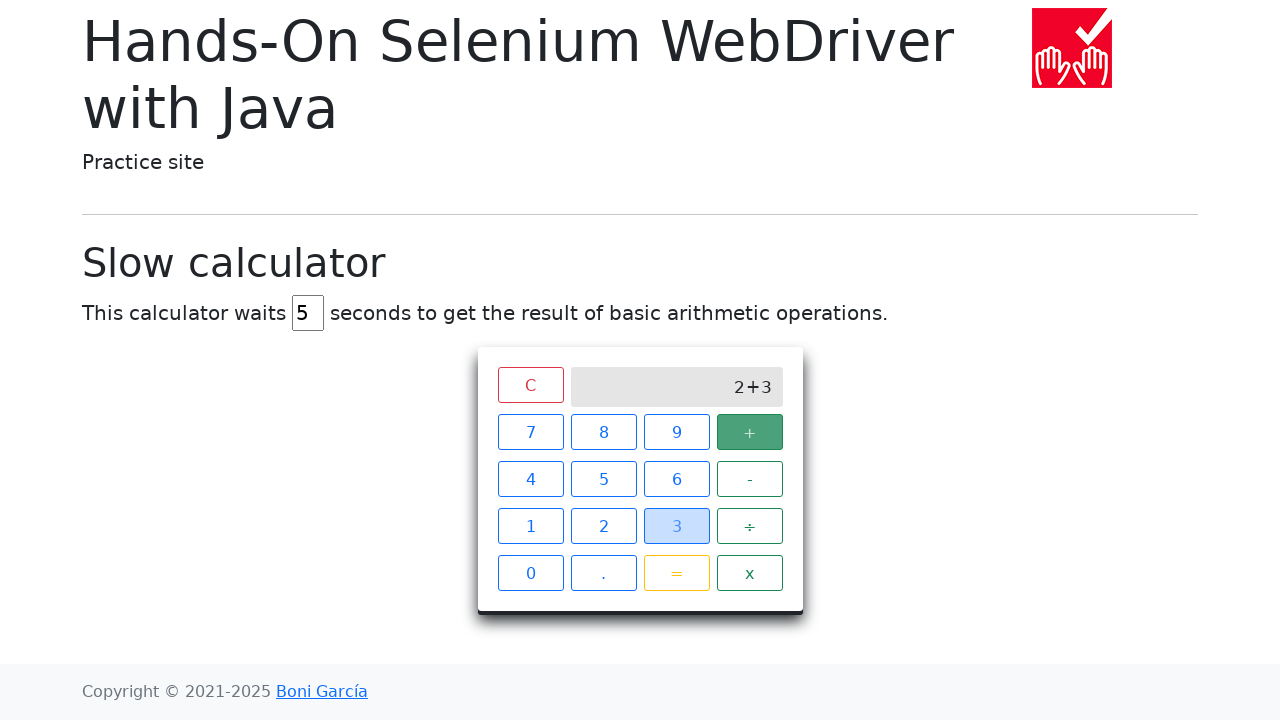

Clicked '=' button to execute calculation at (676, 573) on xpath=//span[text()='=']
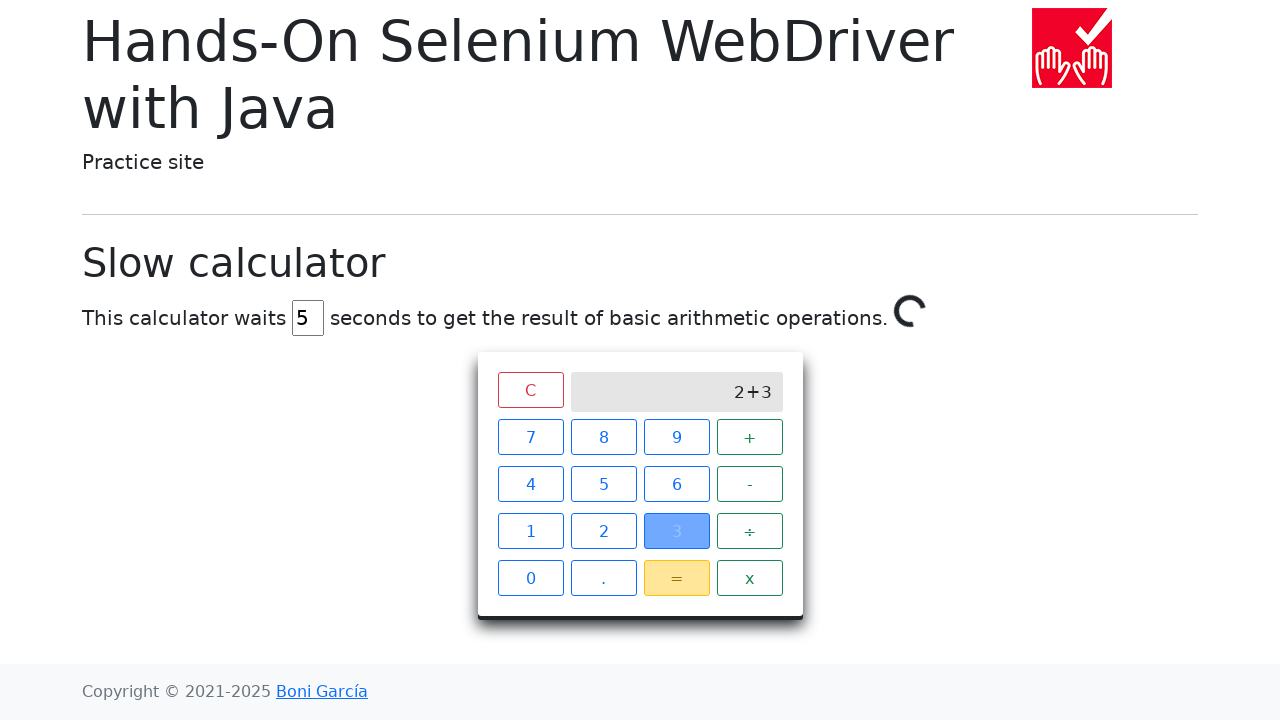

Verified calculator result displays '5' after 2+3 calculation
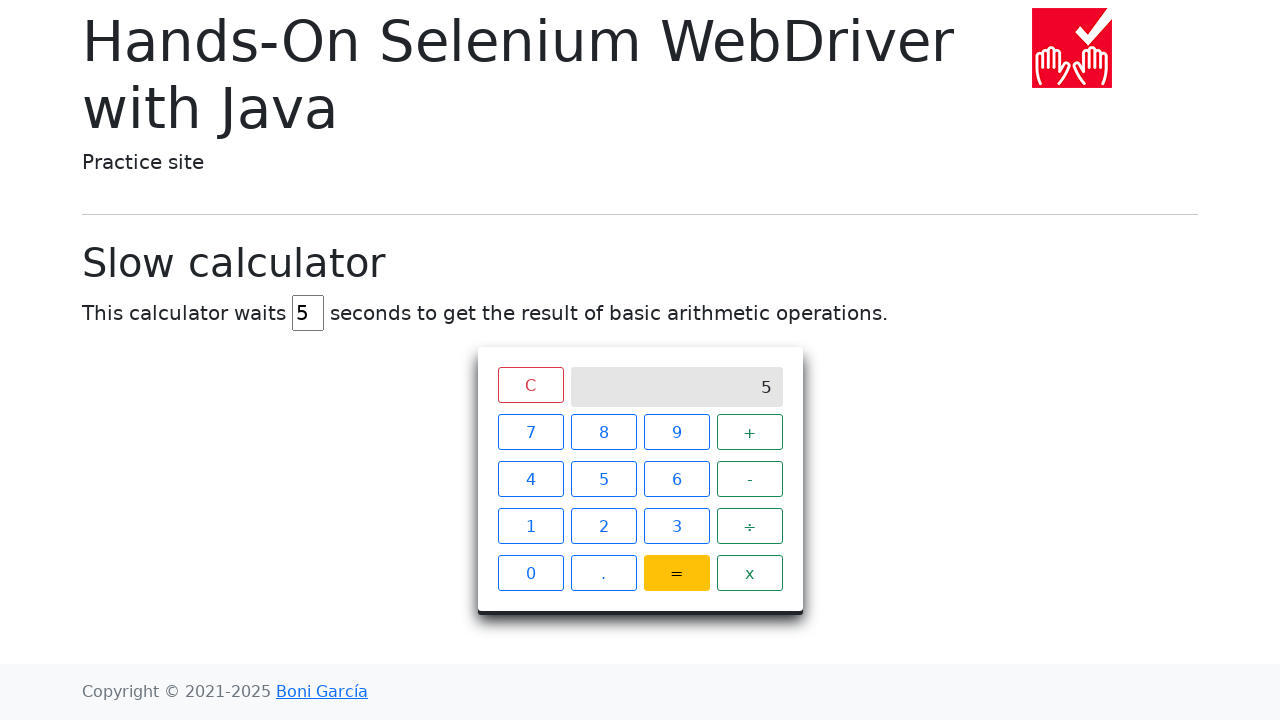

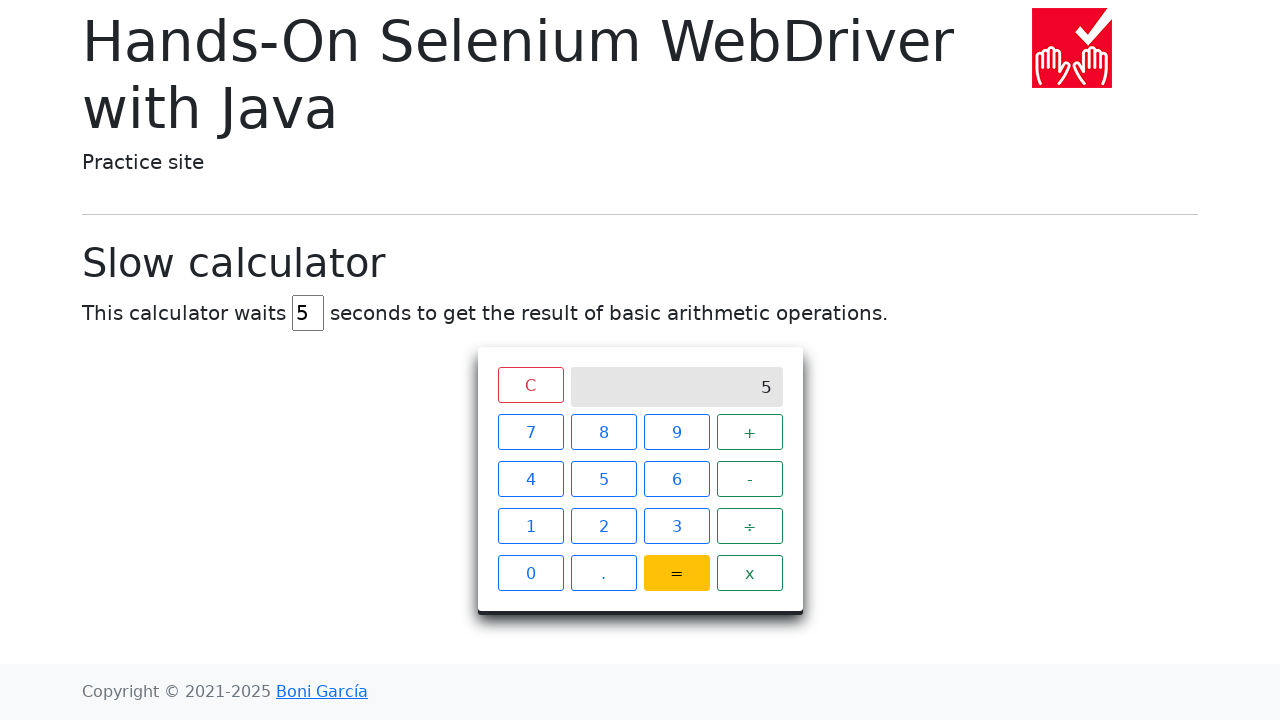